Tests the blog's search functionality by entering text in the search field and verifying it appears correctly

Starting URL: http://omayo.blogspot.com/

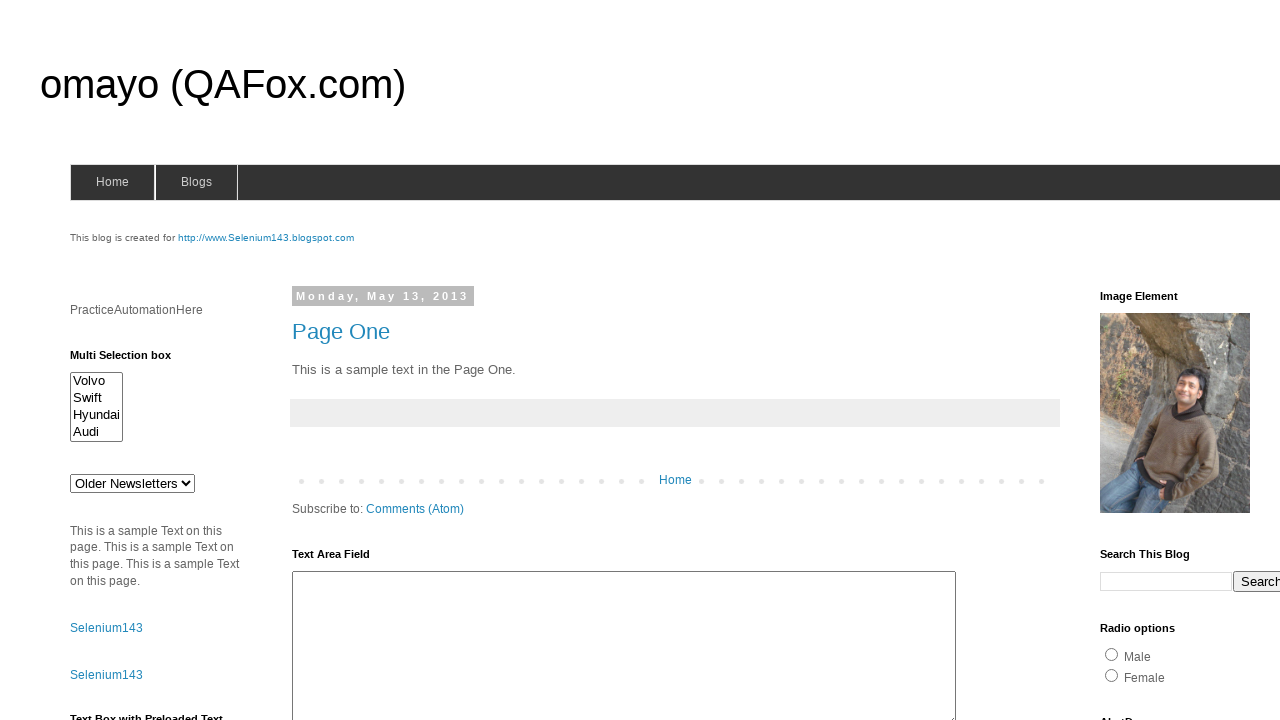

Filled search field with 'hello' on input[name='q']
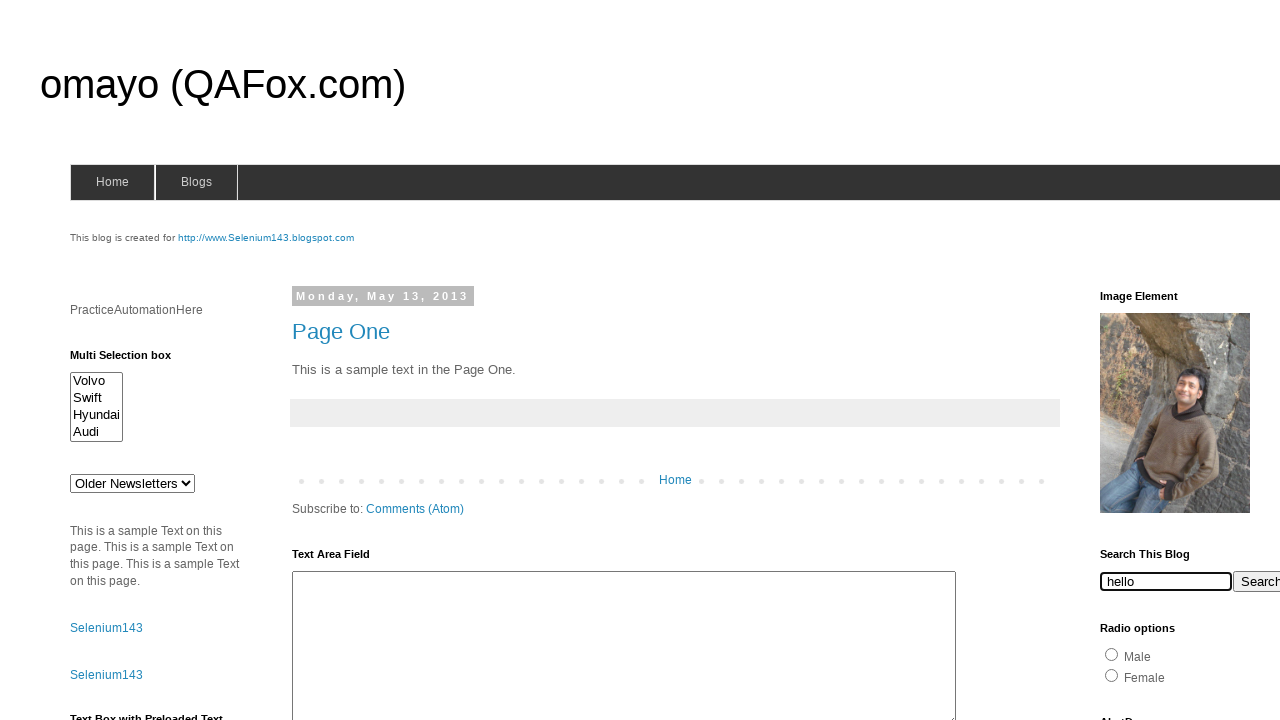

Verified search text 'hello' appears correctly in search field
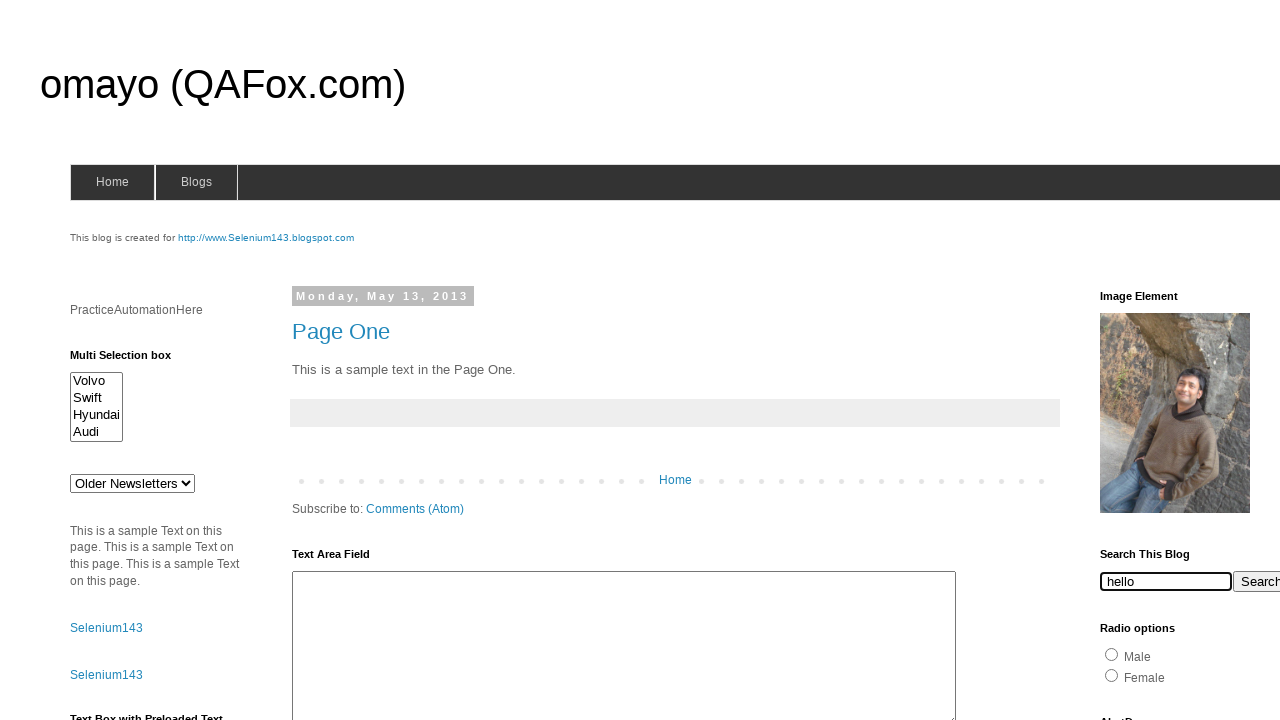

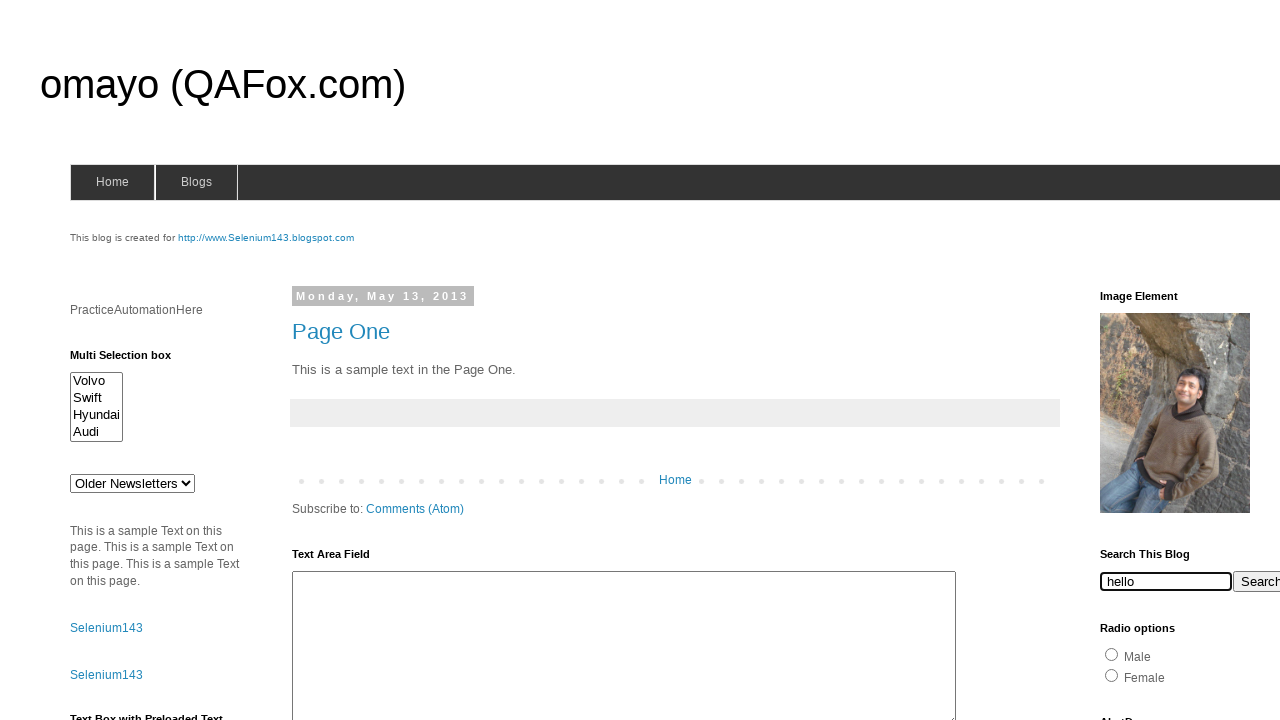